Tests password field with emoji characters at length greater than 10

Starting URL: https://buggy.justtestit.org/register

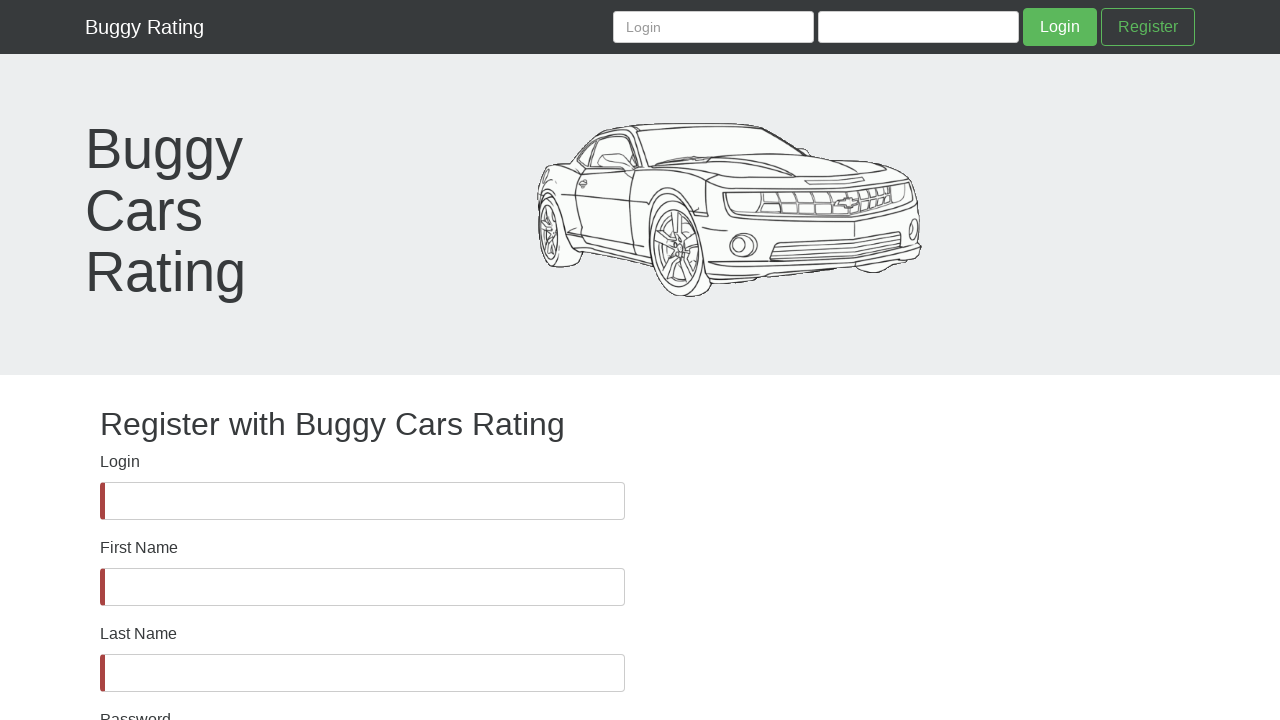

Password field became visible
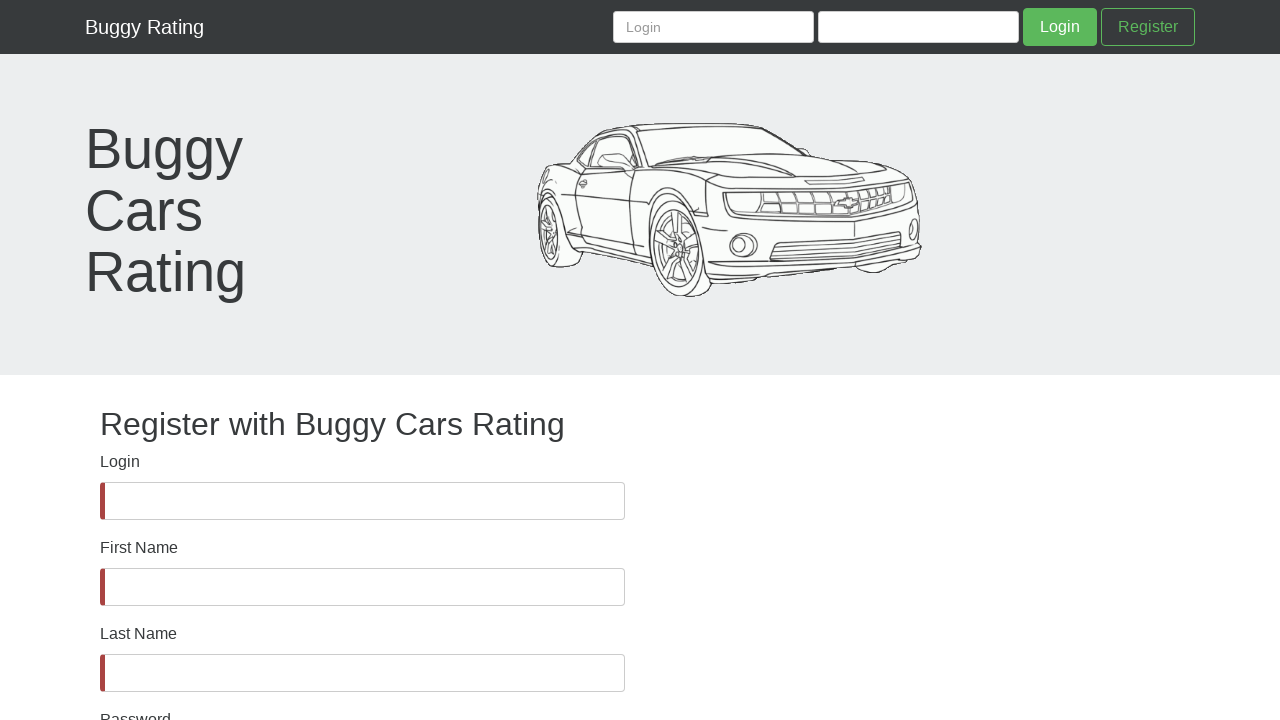

Filled password field with 11 emoji characters exceeding length 10 on #password
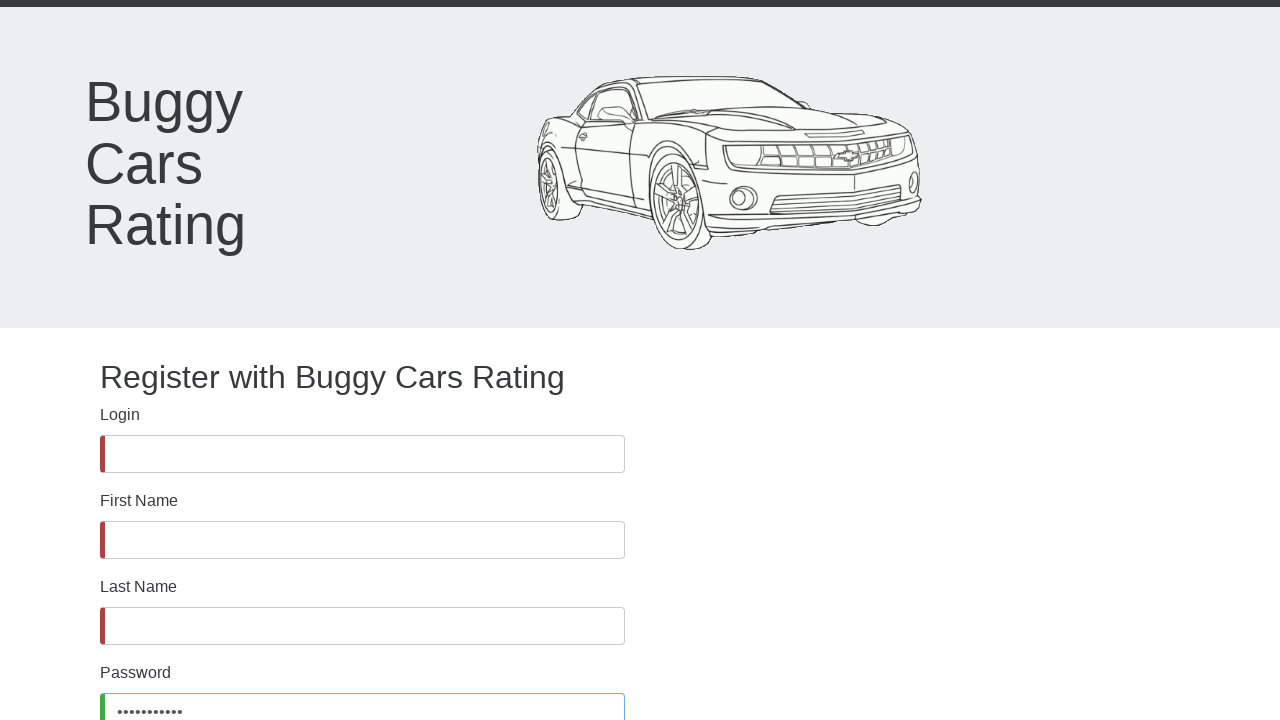

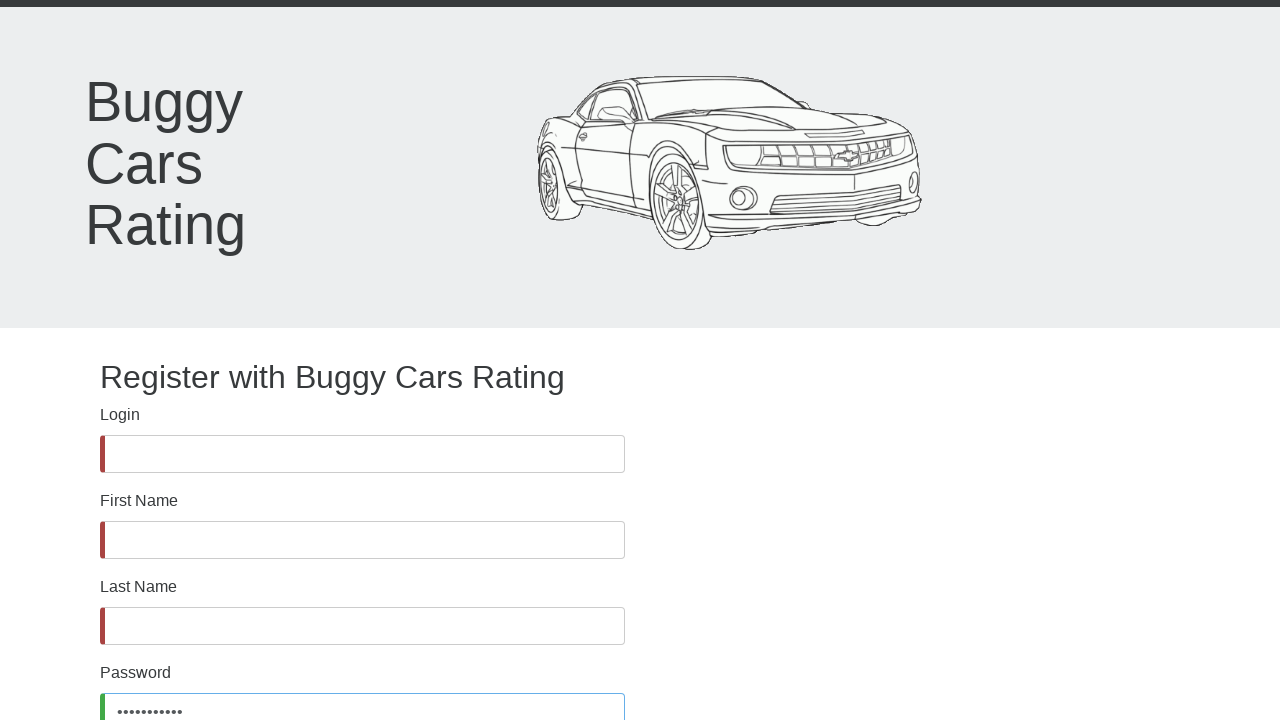